Tests YouTube search functionality by searching for "pavan elakya" and verifying the URL updates correctly

Starting URL: https://www.youtube.com/

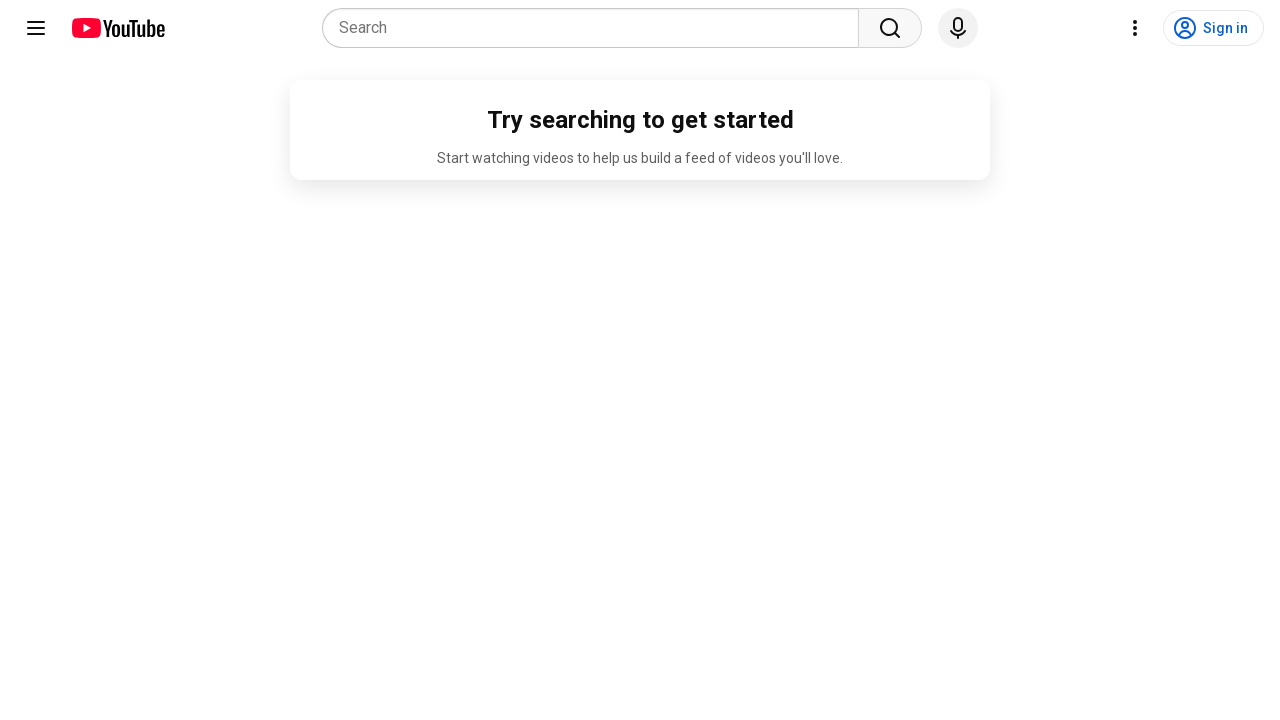

Filled search box with 'pavan elakya' on input[placeholder='Search']
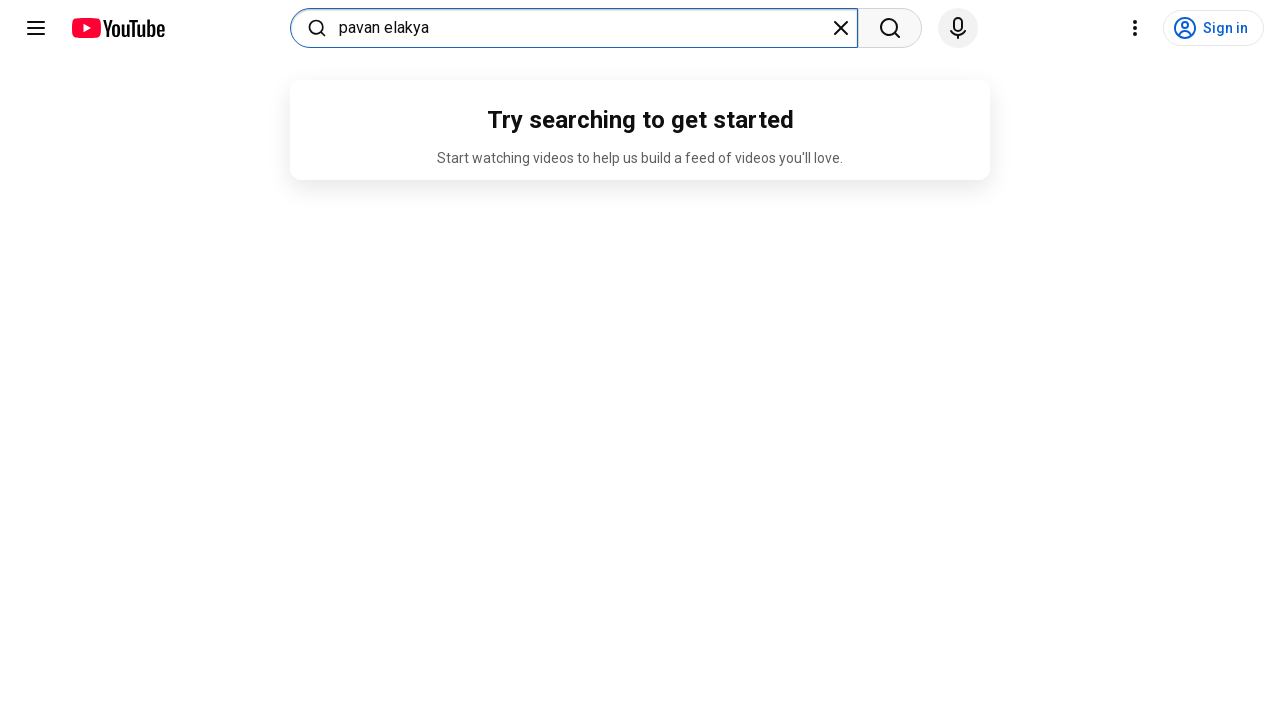

Pressed Enter to submit search for 'pavan elakya' on input[placeholder='Search']
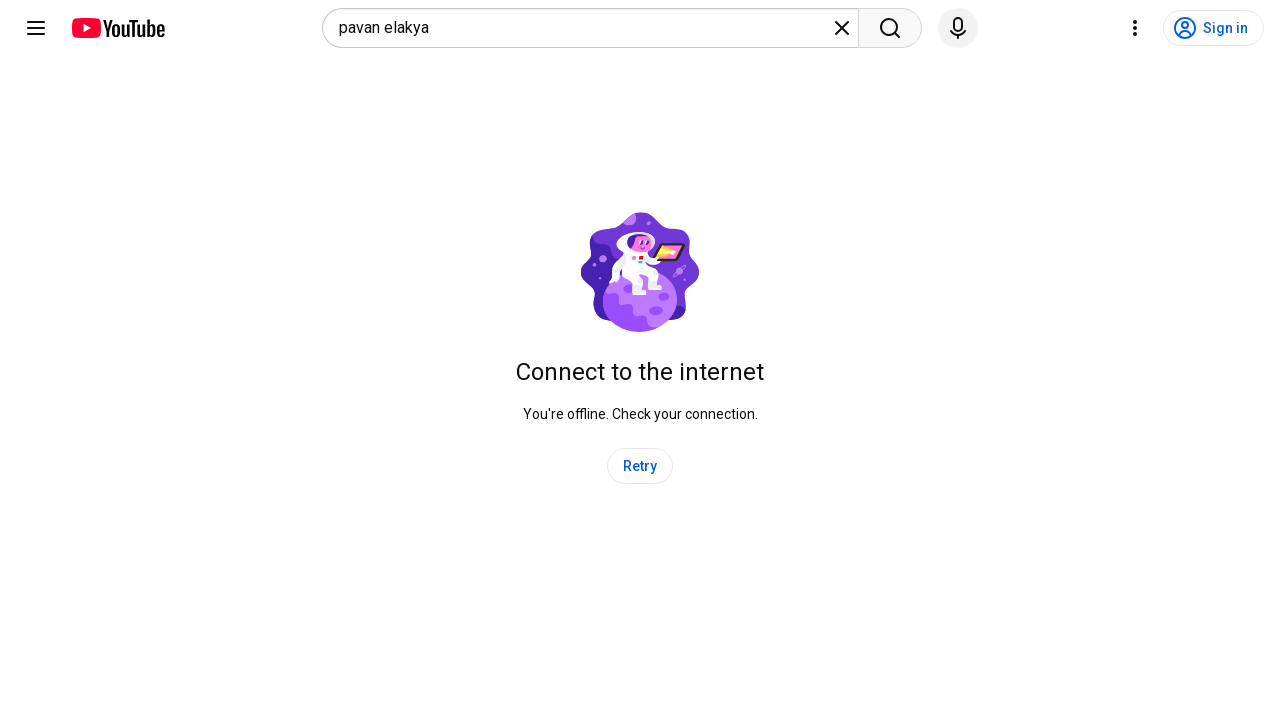

Verified URL updated to YouTube search results page for 'pavan elakya'
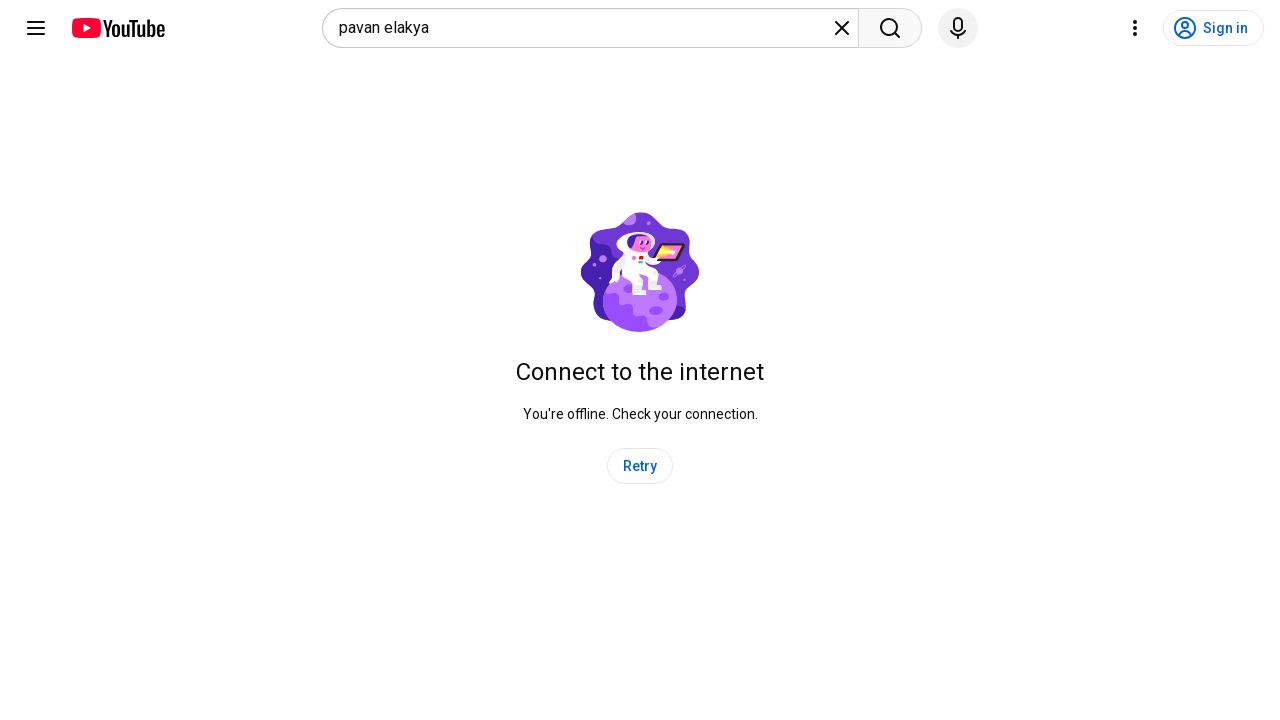

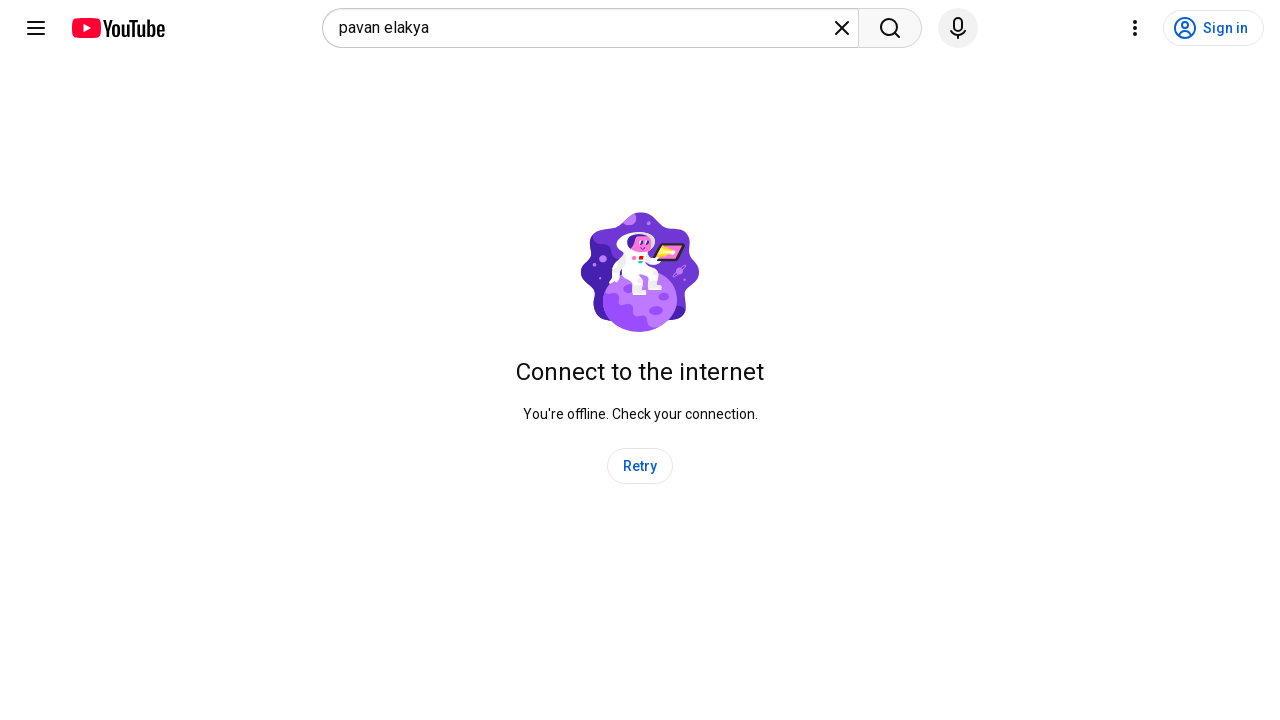